Tests explicit wait for element visibility by waiting for Start button to be clickable, clicking it, and verifying Hello World text appears.

Starting URL: http://the-internet.herokuapp.com/dynamic_loading/2

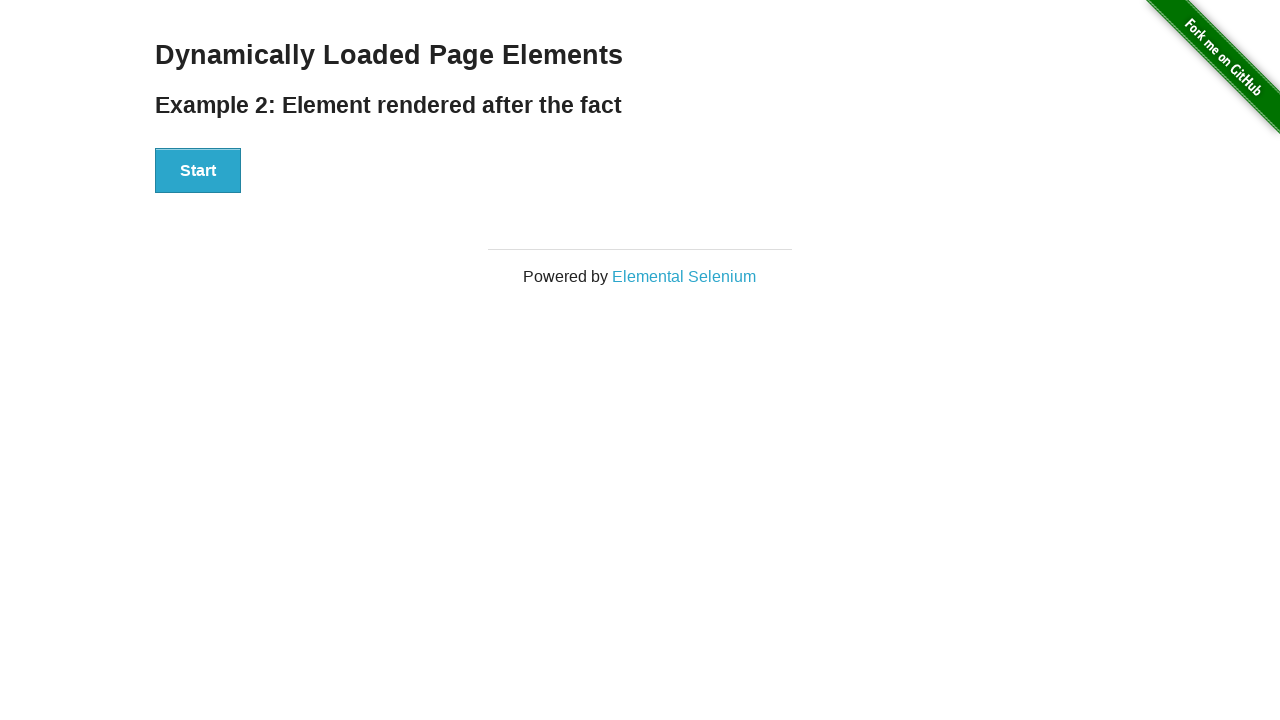

Waited for Start button to become visible
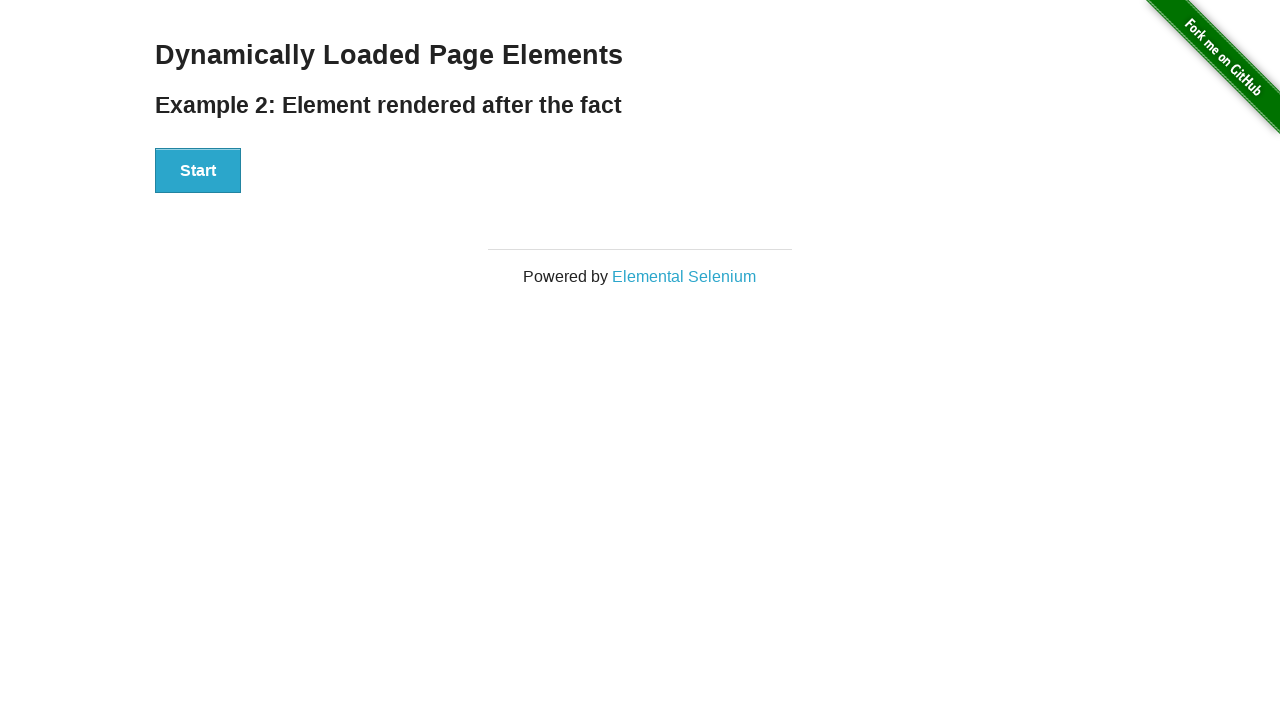

Clicked Start button at (198, 171) on xpath=//button[text()='Start']
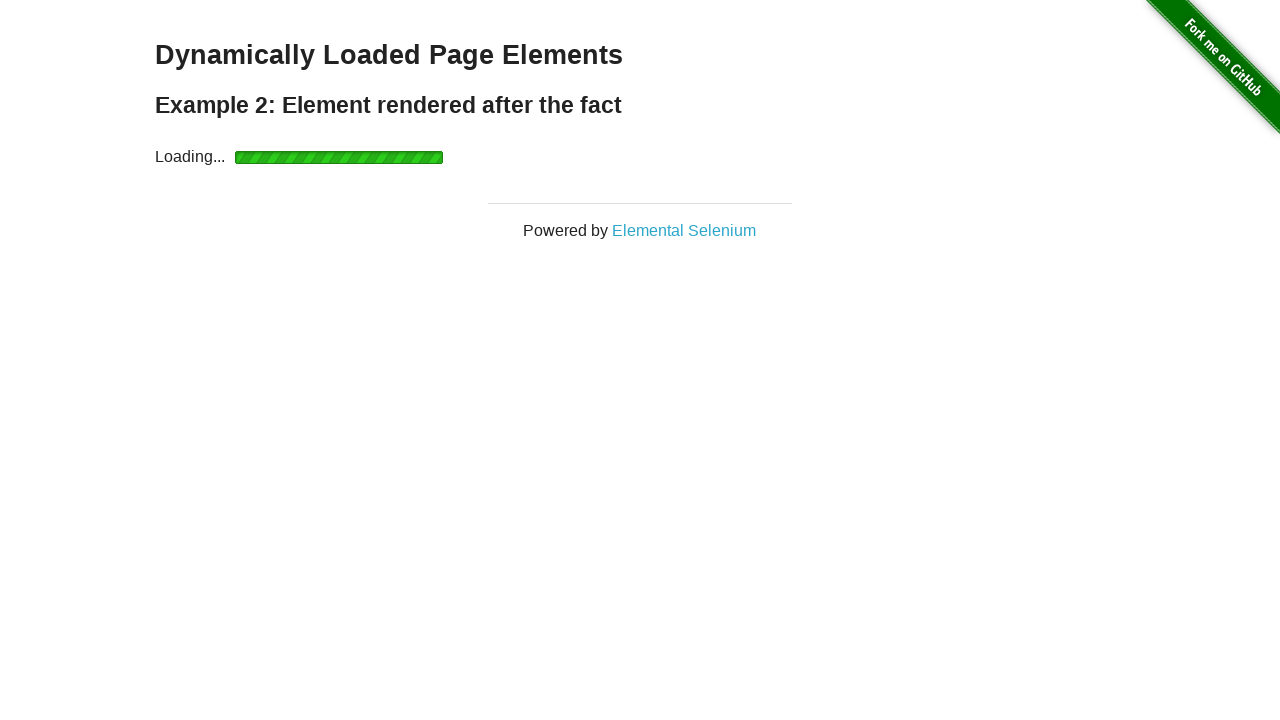

Waited for Hello World text to become visible
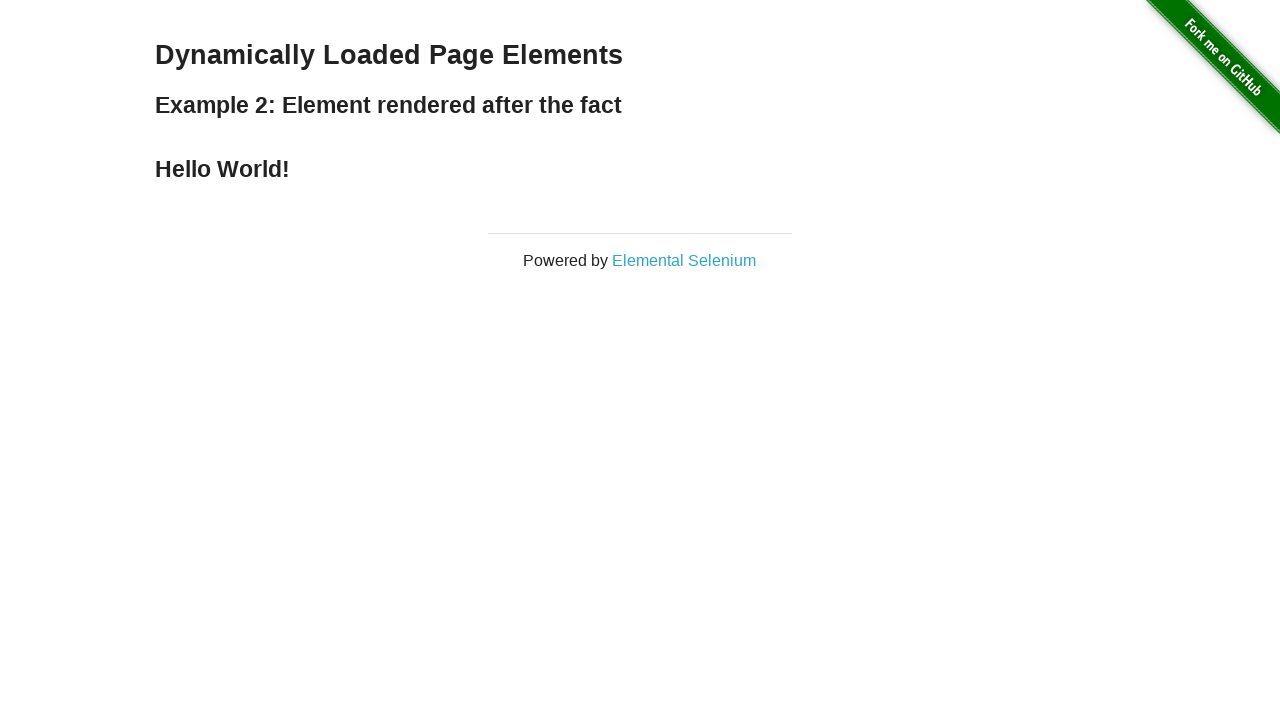

Verified Hello World text is visible
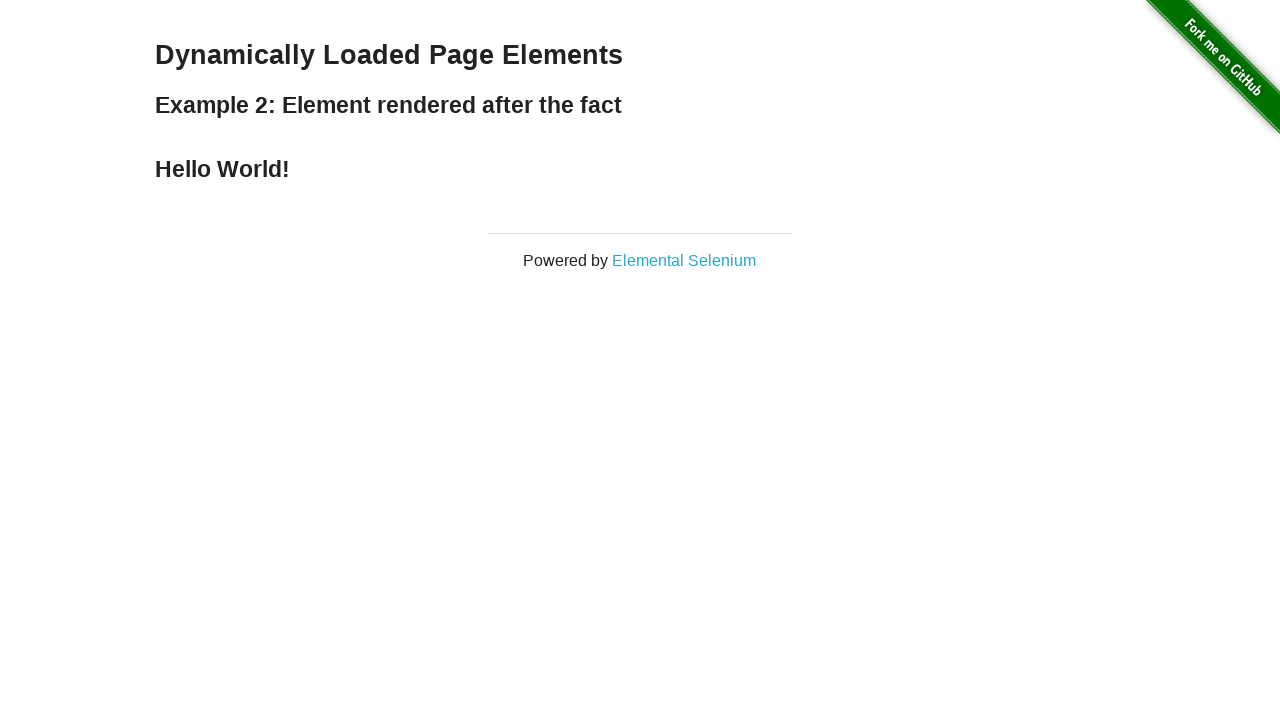

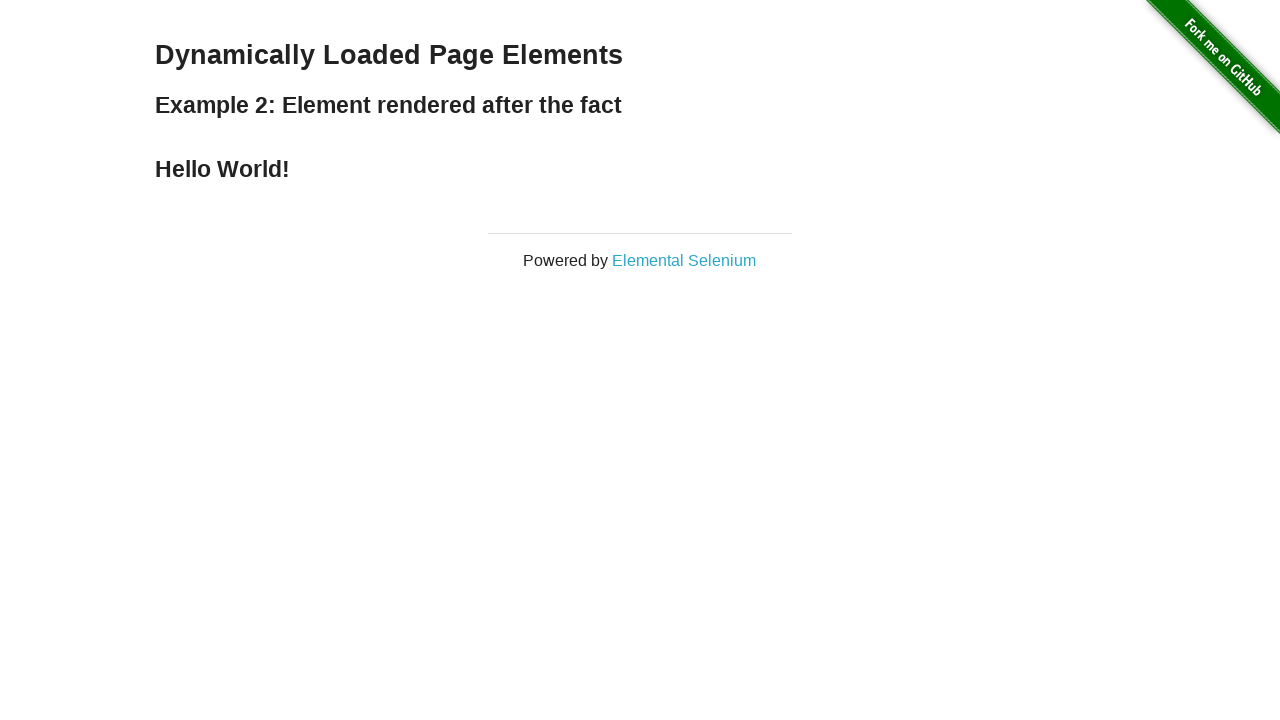